Tests opting out of A/B tests by adding a cookie before navigating to the A/B test page, then verifying the heading shows "No A/B Test".

Starting URL: http://the-internet.herokuapp.com

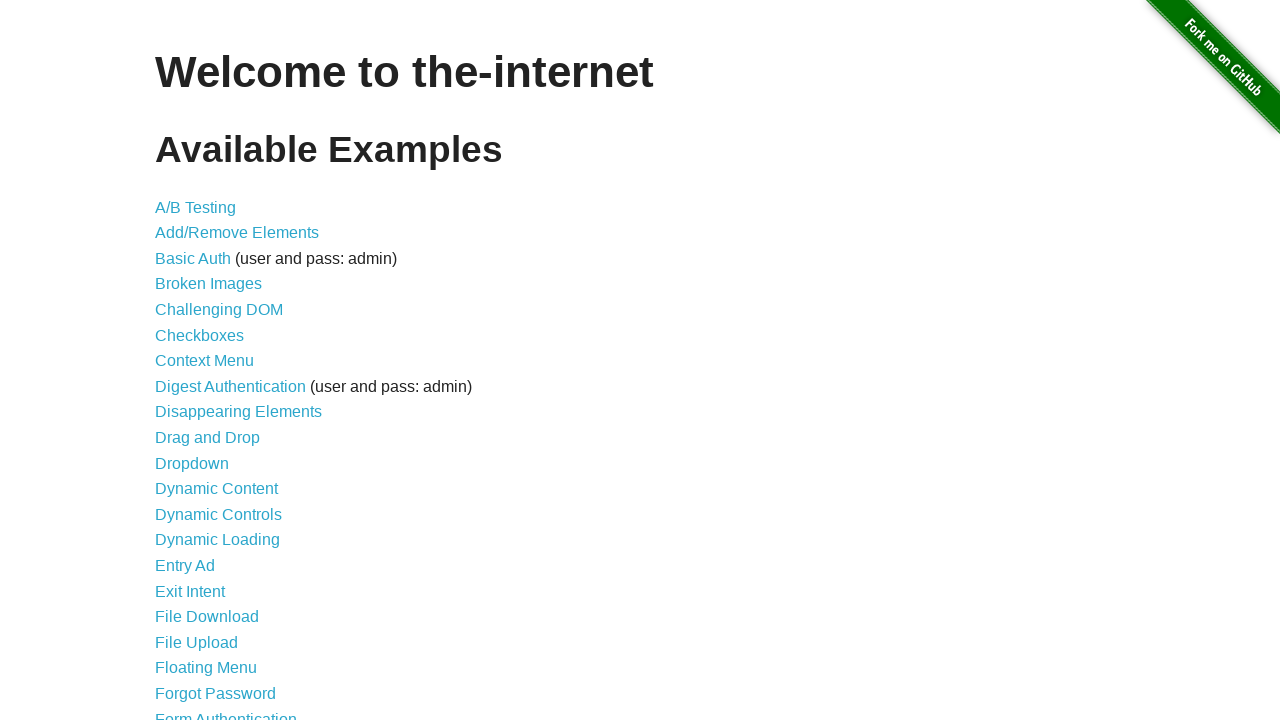

Added optimizelyOptOut cookie to opt out of A/B tests
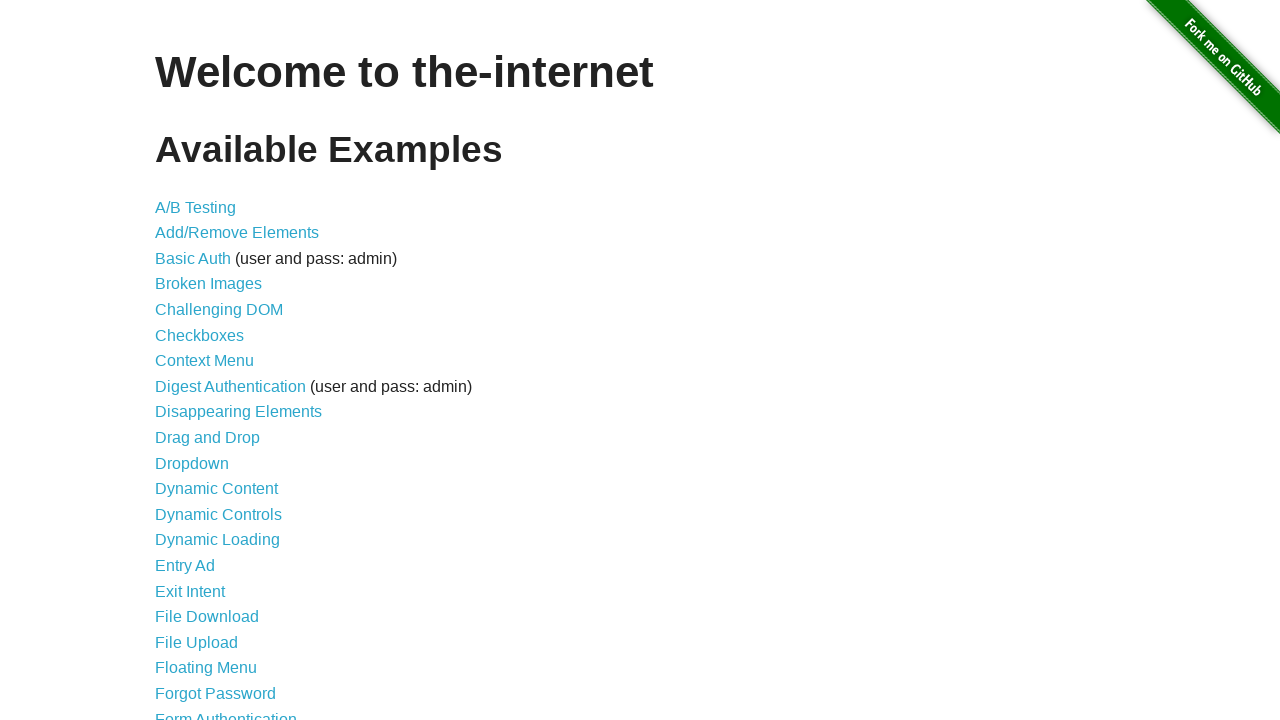

Navigated to A/B test page
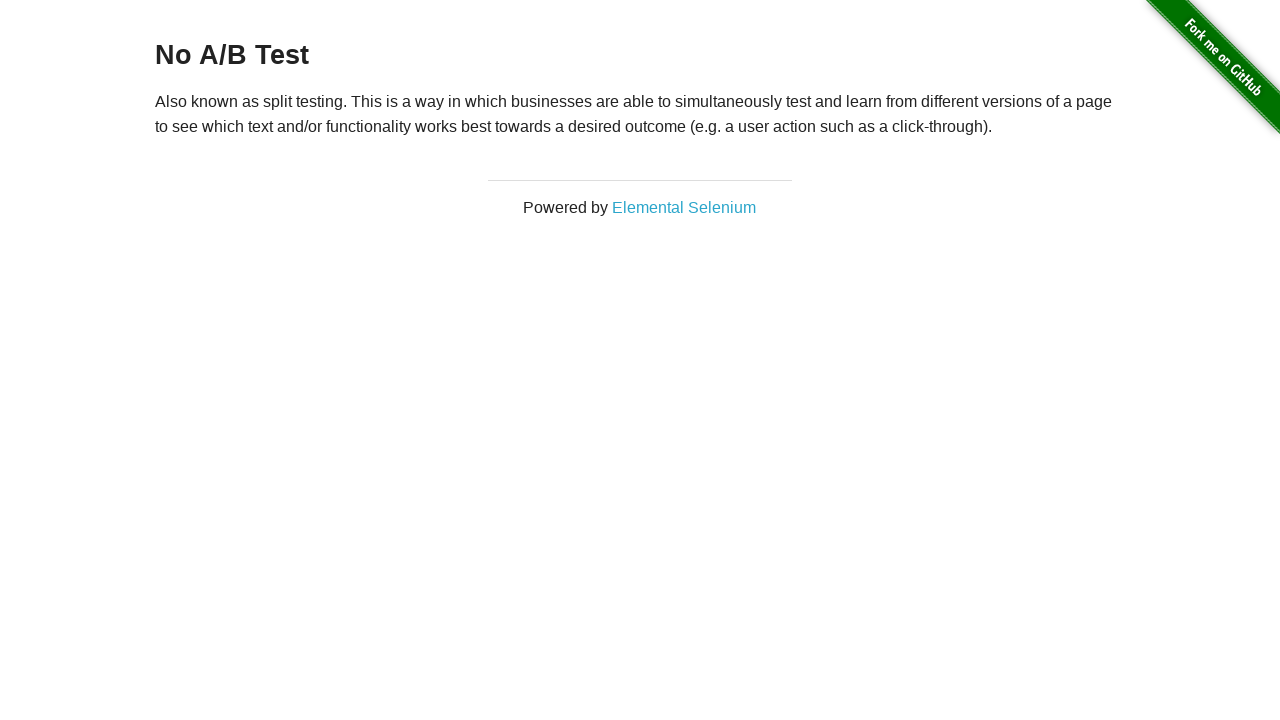

Heading element loaded on page
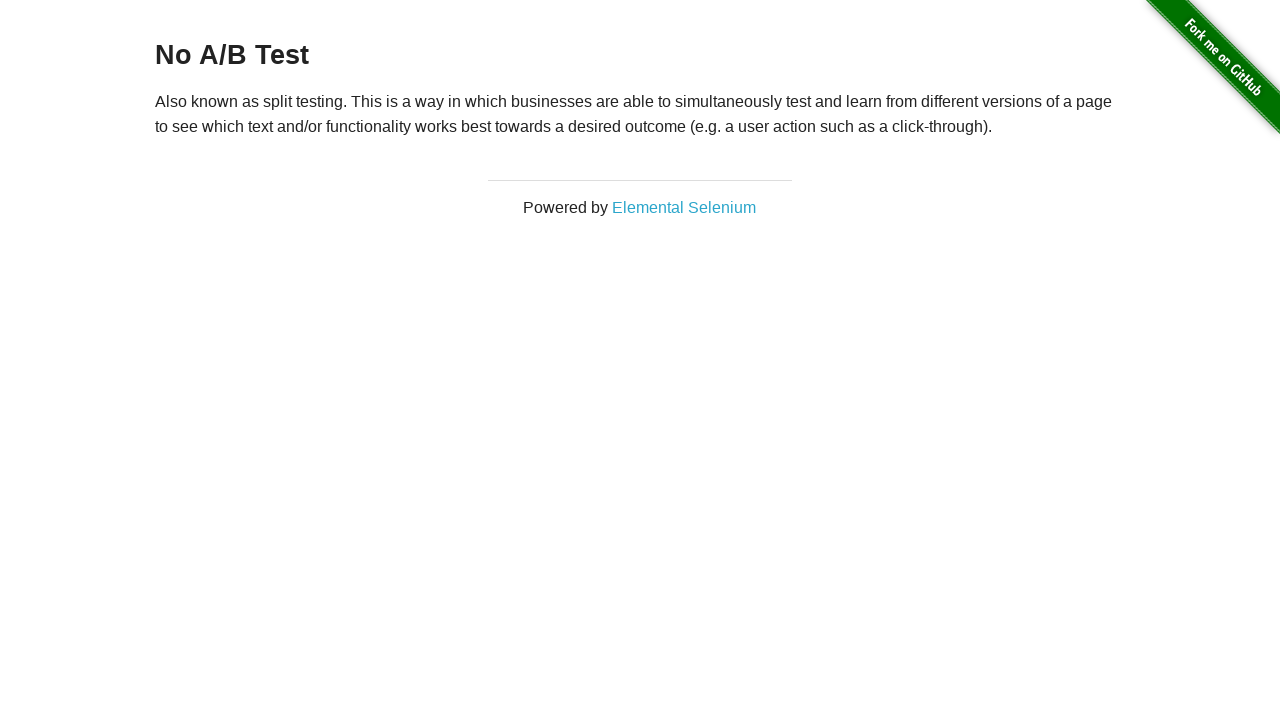

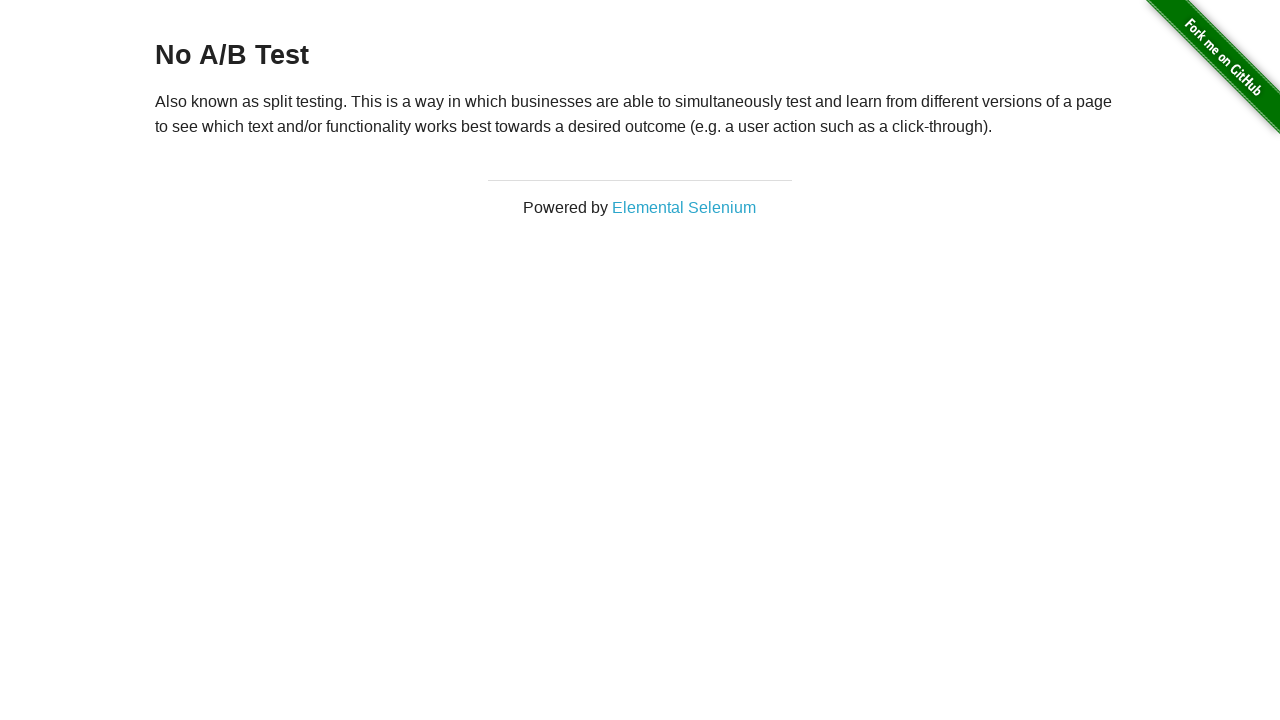